Tests purchasing a single cappuccino through the complete checkout flow

Starting URL: https://seleniumbase.io/coffee/

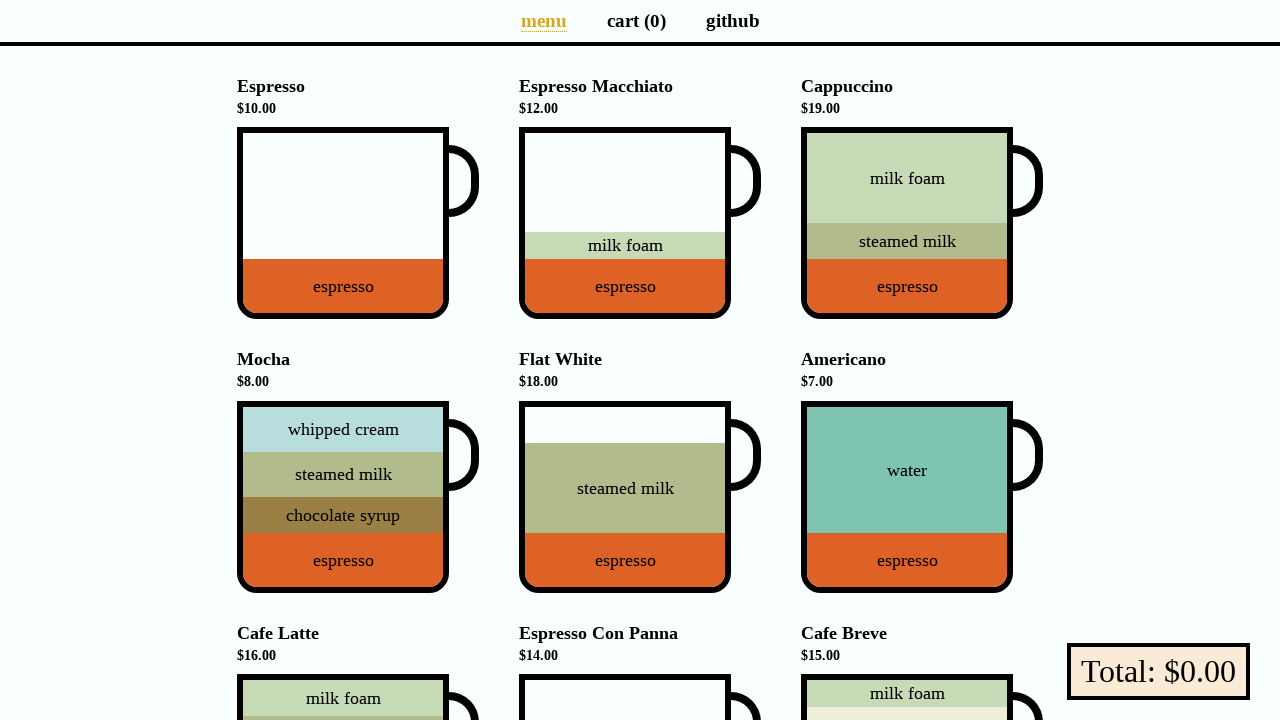

Clicked on Cappuccino product to add to cart at (907, 223) on div[data-test="Cappuccino"]
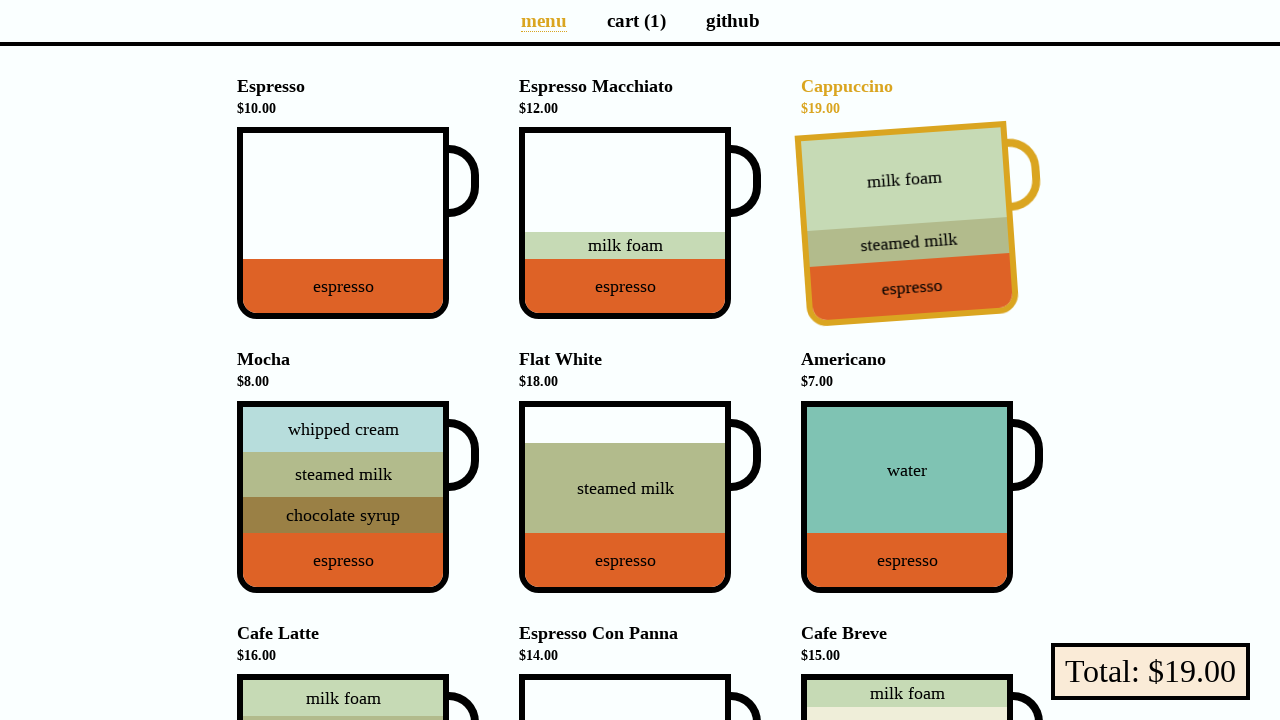

Clicked on Cart page link at (636, 20) on a[aria-label="Cart page"]
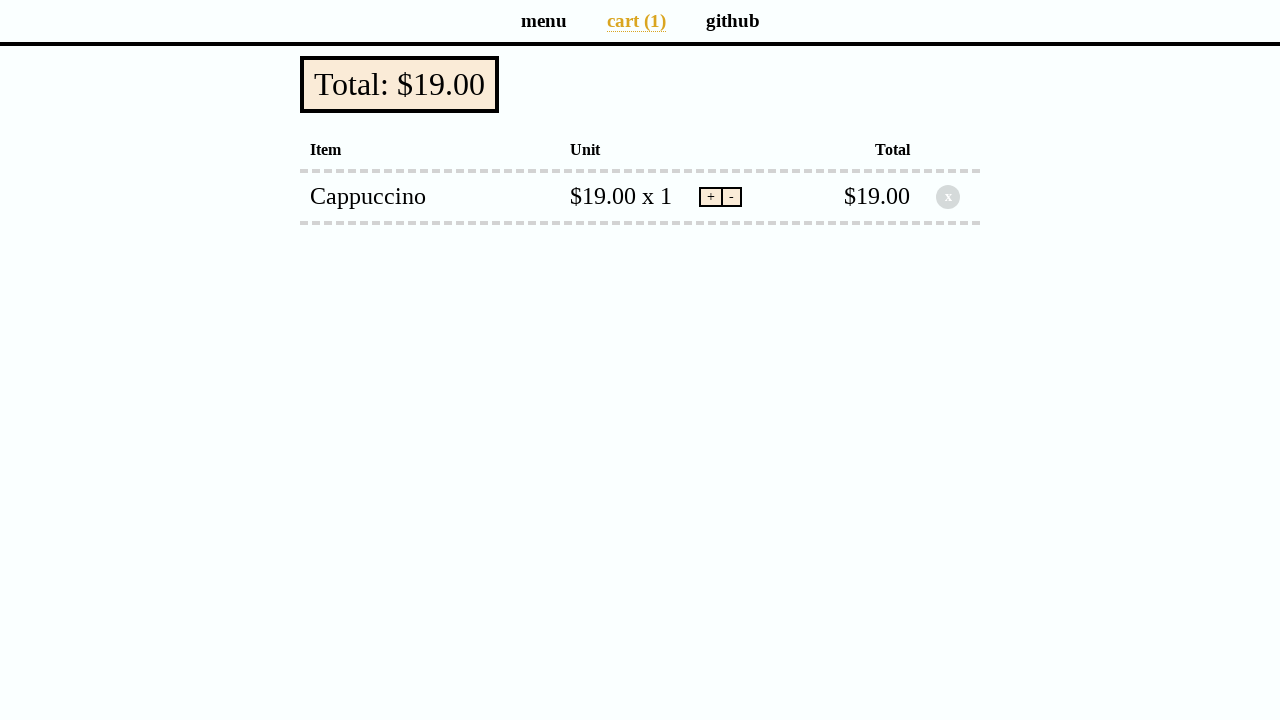

Clicked checkout button at (400, 84) on button[data-test="checkout"]
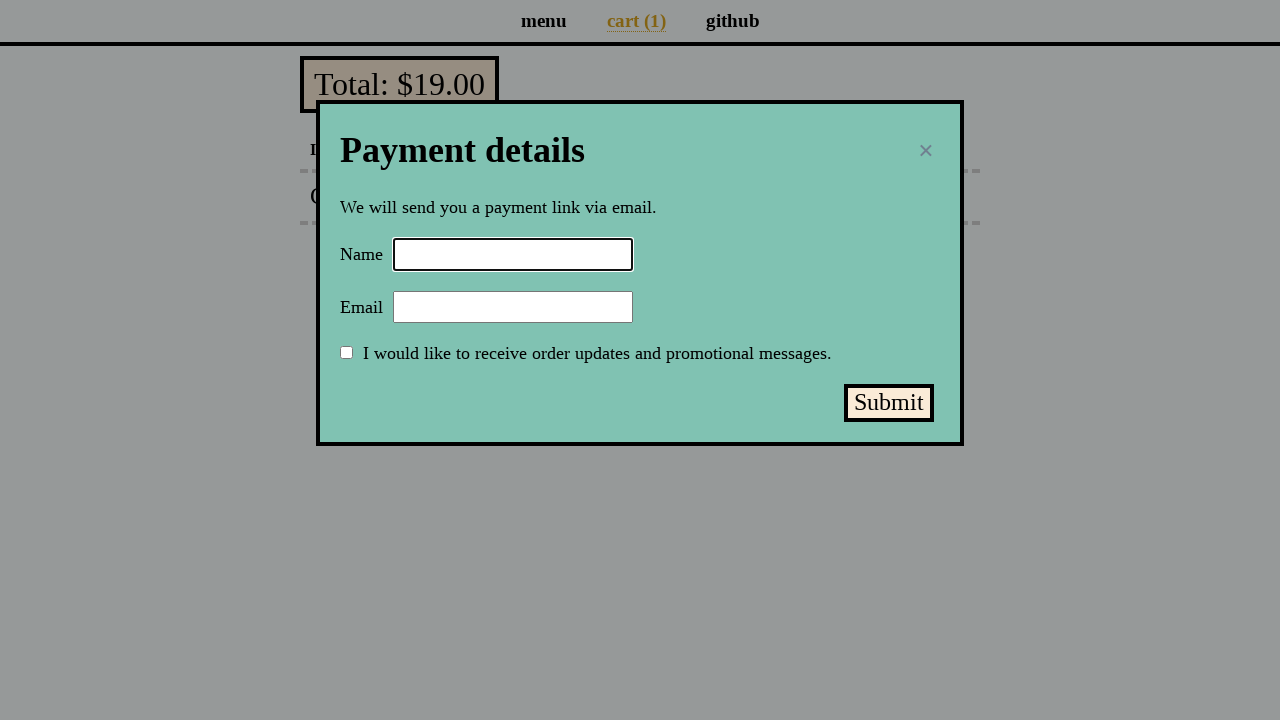

Filled name field with 'Selenium Coffee' on input#name
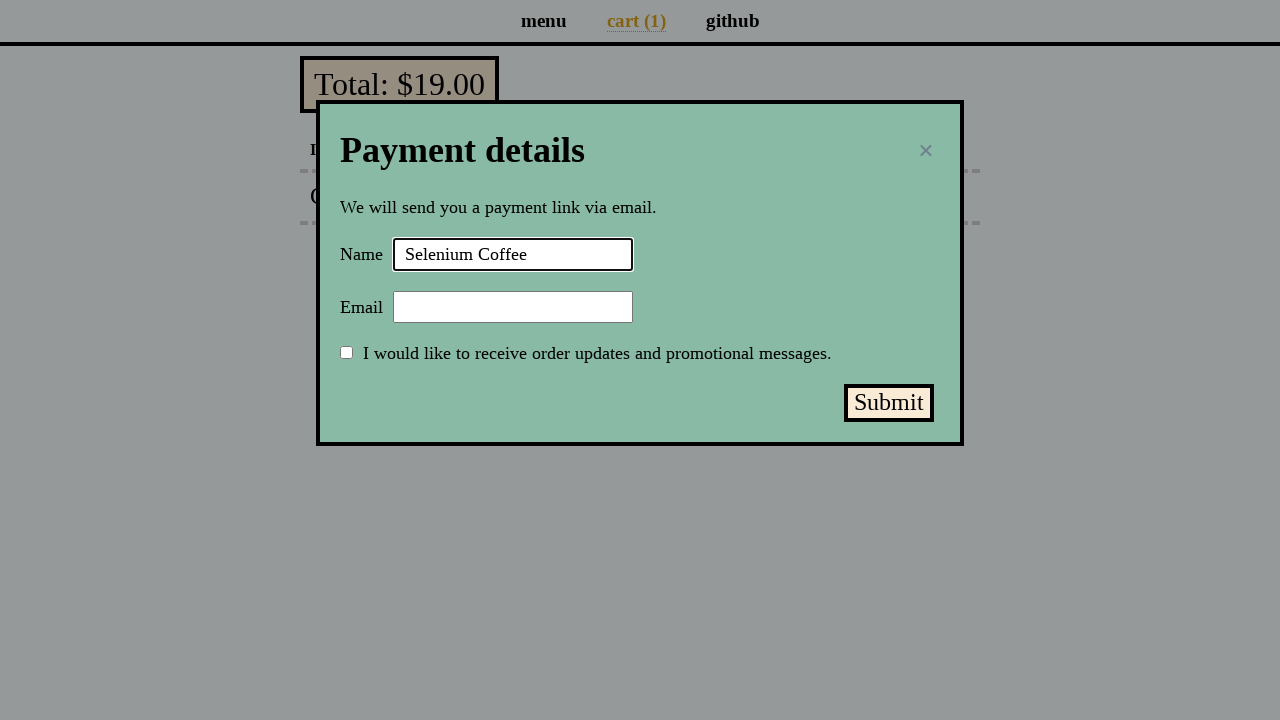

Filled email field with 'test@test.test' on input#email
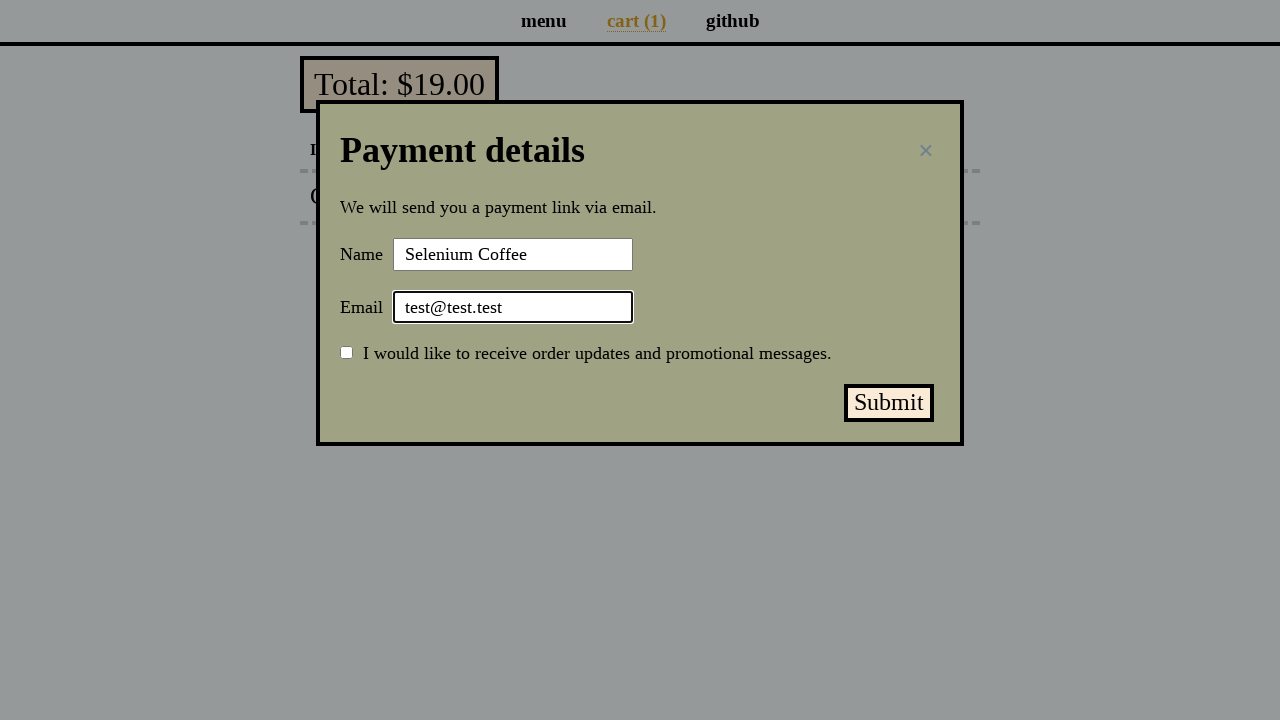

Clicked submit payment button at (889, 403) on button#submit-payment
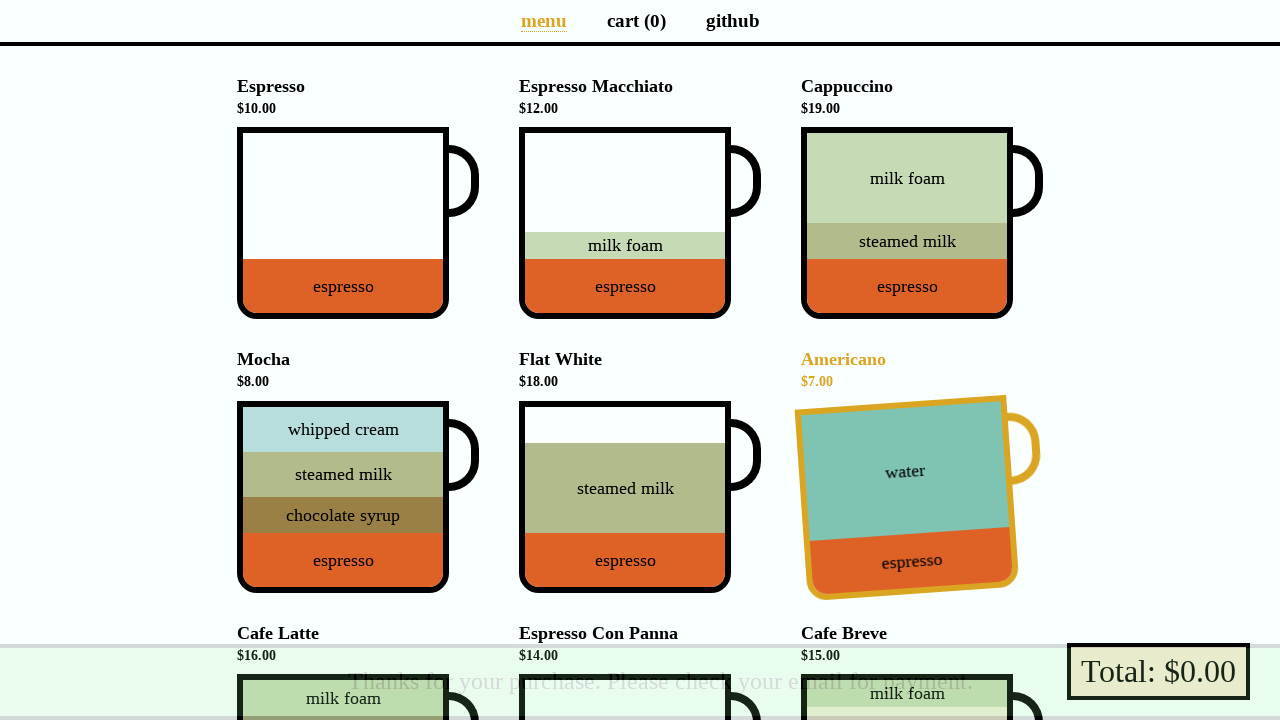

Success message appeared, cappuccino purchase completed
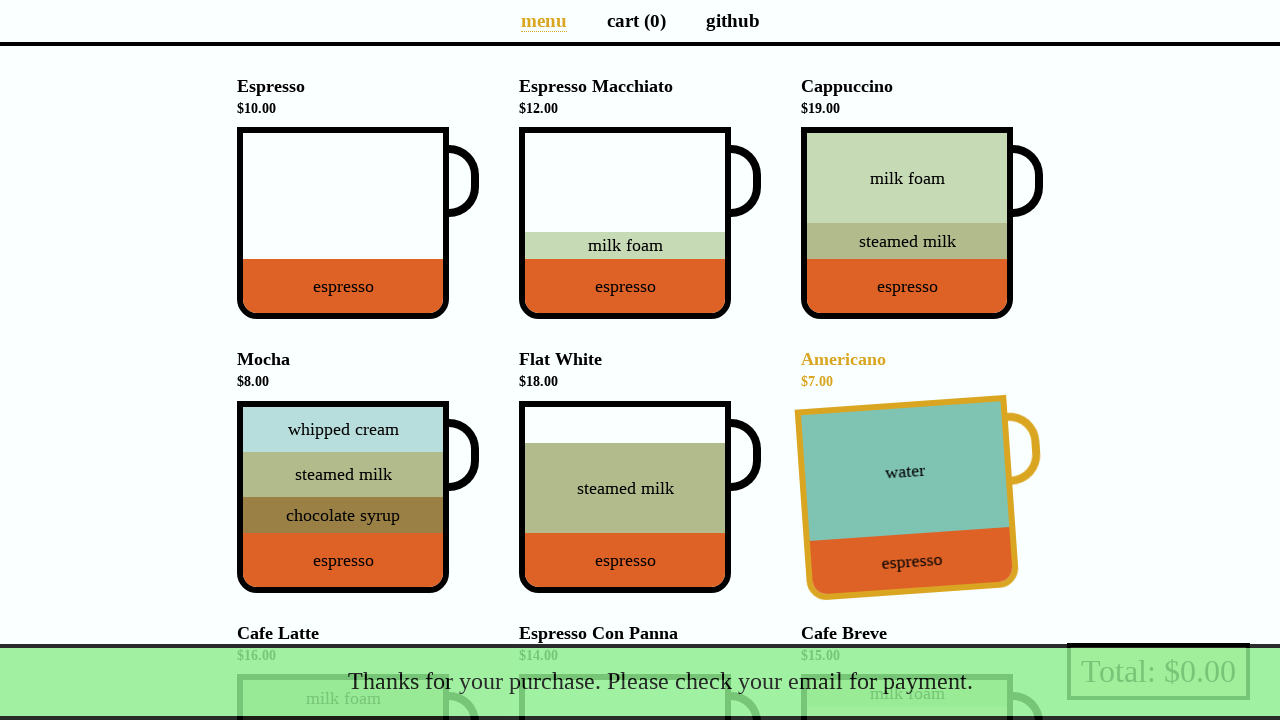

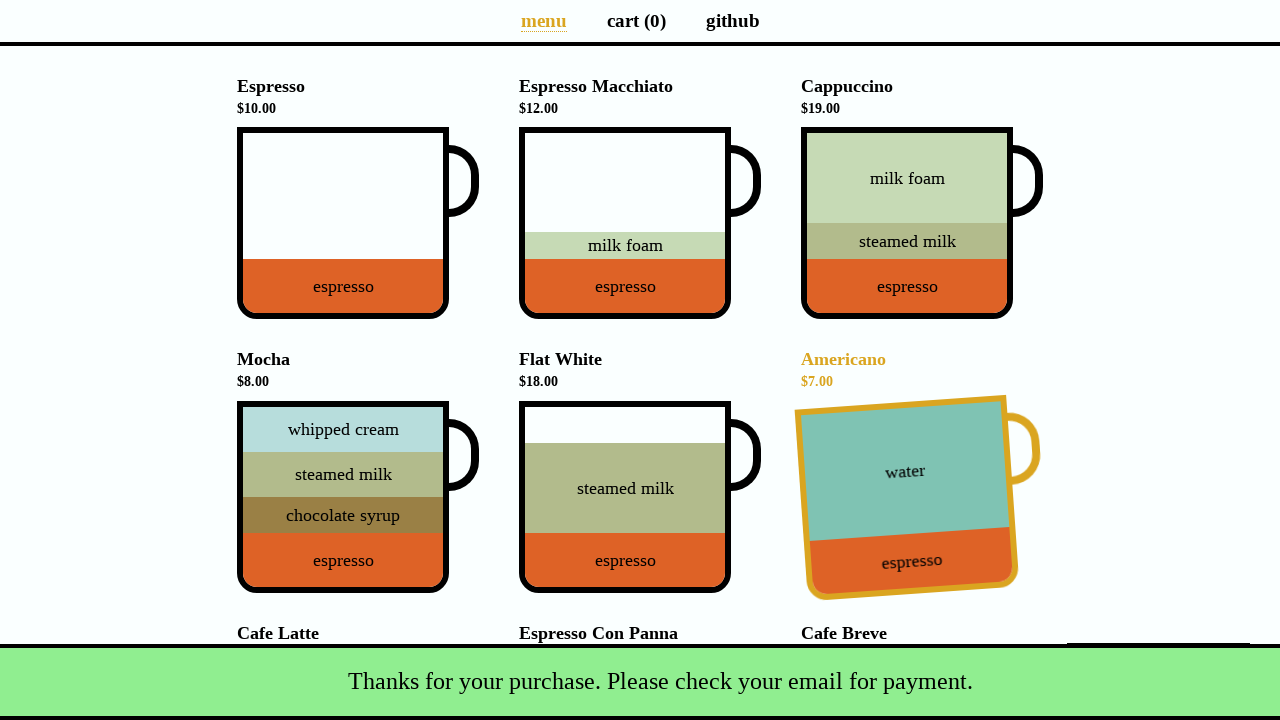